Tests the Add/Remove Elements functionality by clicking the Add Element button 3 times, verifying 3 delete buttons appear, then clicking a delete button and verifying only 2 remain.

Starting URL: https://the-internet.herokuapp.com

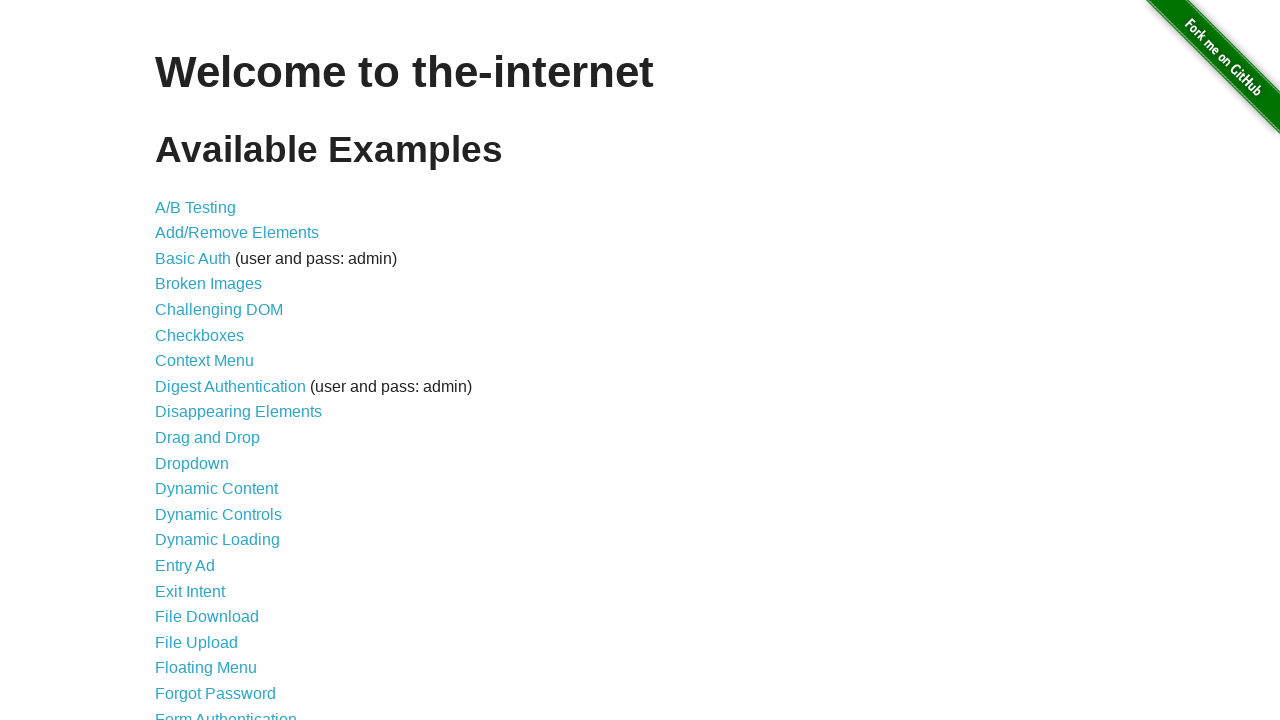

Clicked on Add/Remove Elements link from main page at (237, 233) on text=Add/Remove Elements
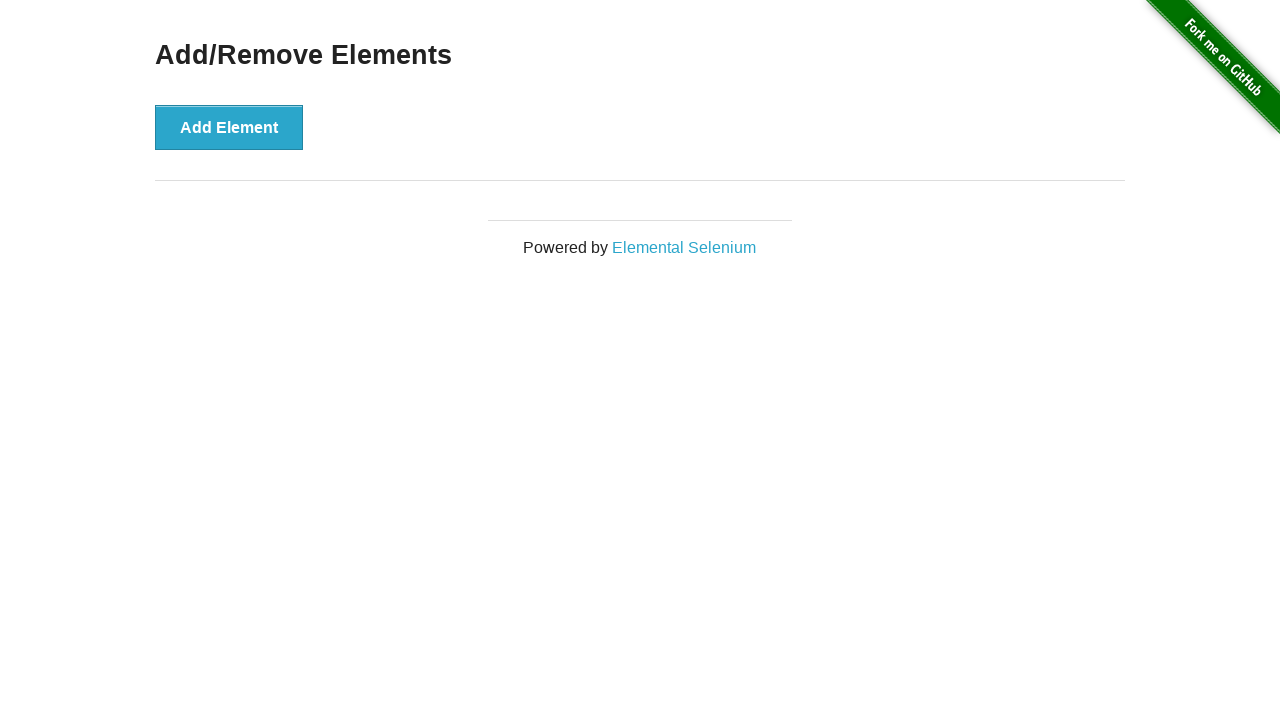

Navigated to add_remove_elements page
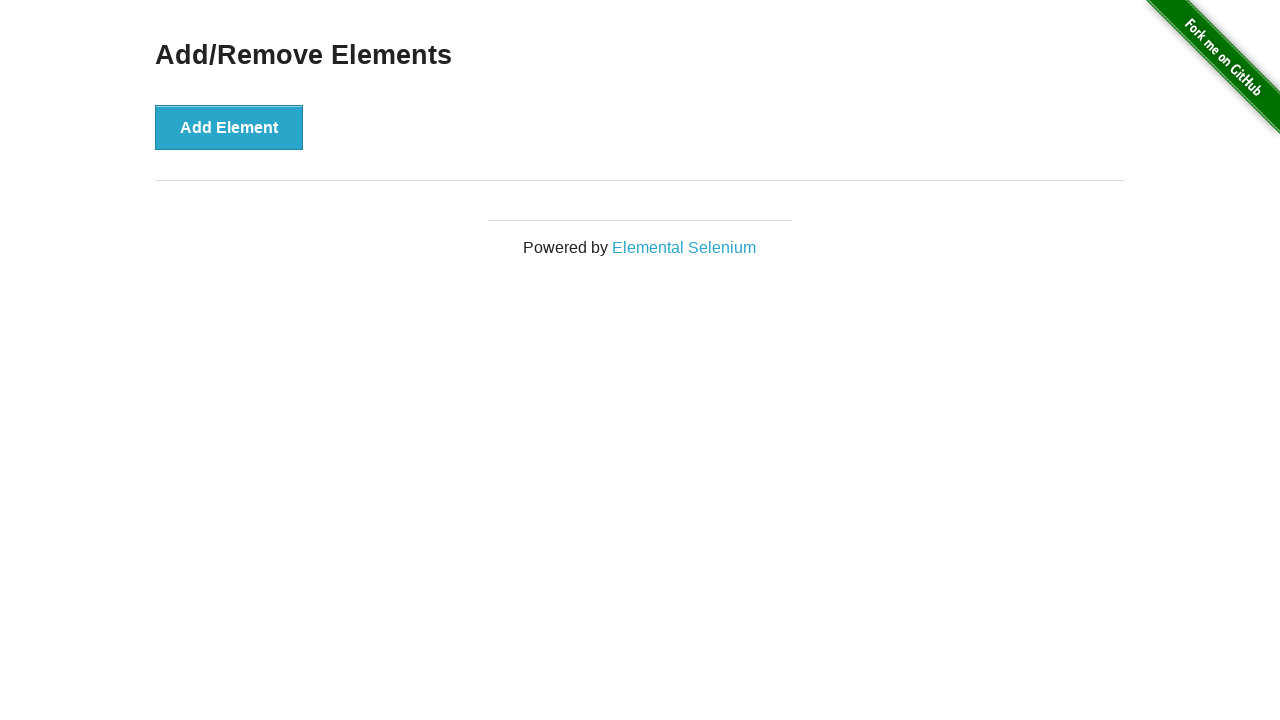

Clicked Add Element button (iteration 1/3) at (229, 127) on button:has-text('Add Element')
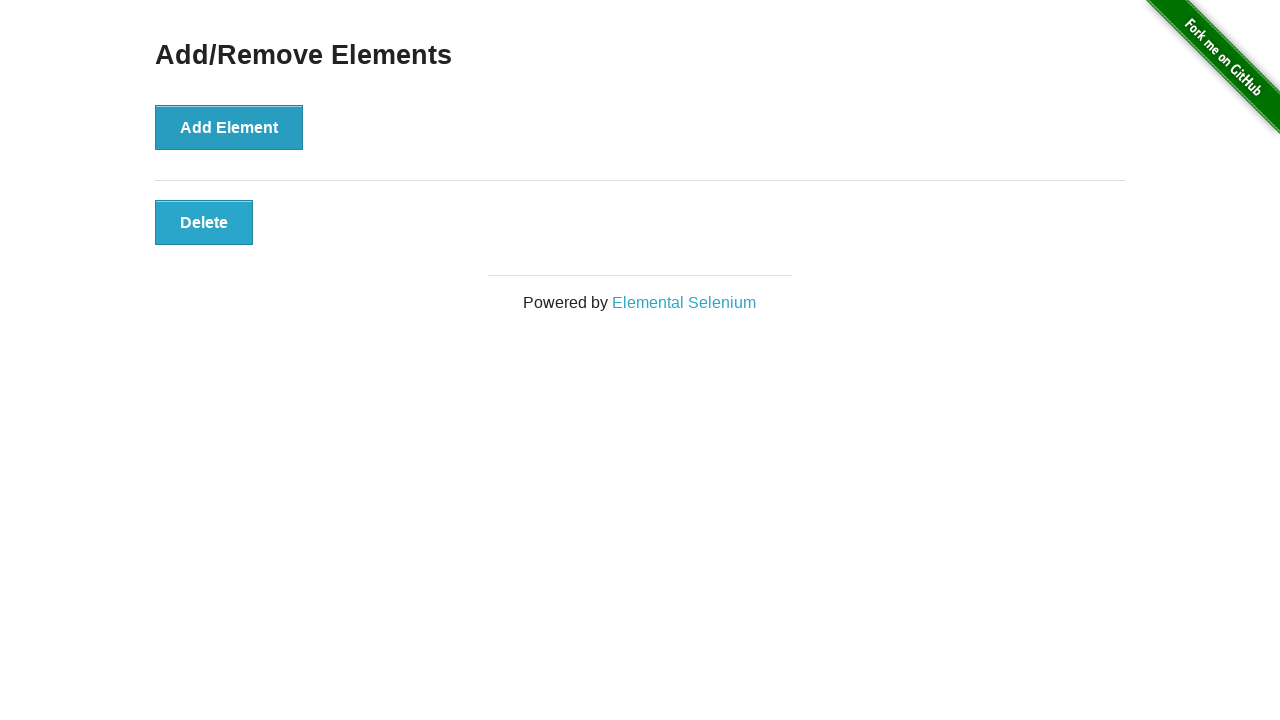

Clicked Add Element button (iteration 2/3) at (229, 127) on button:has-text('Add Element')
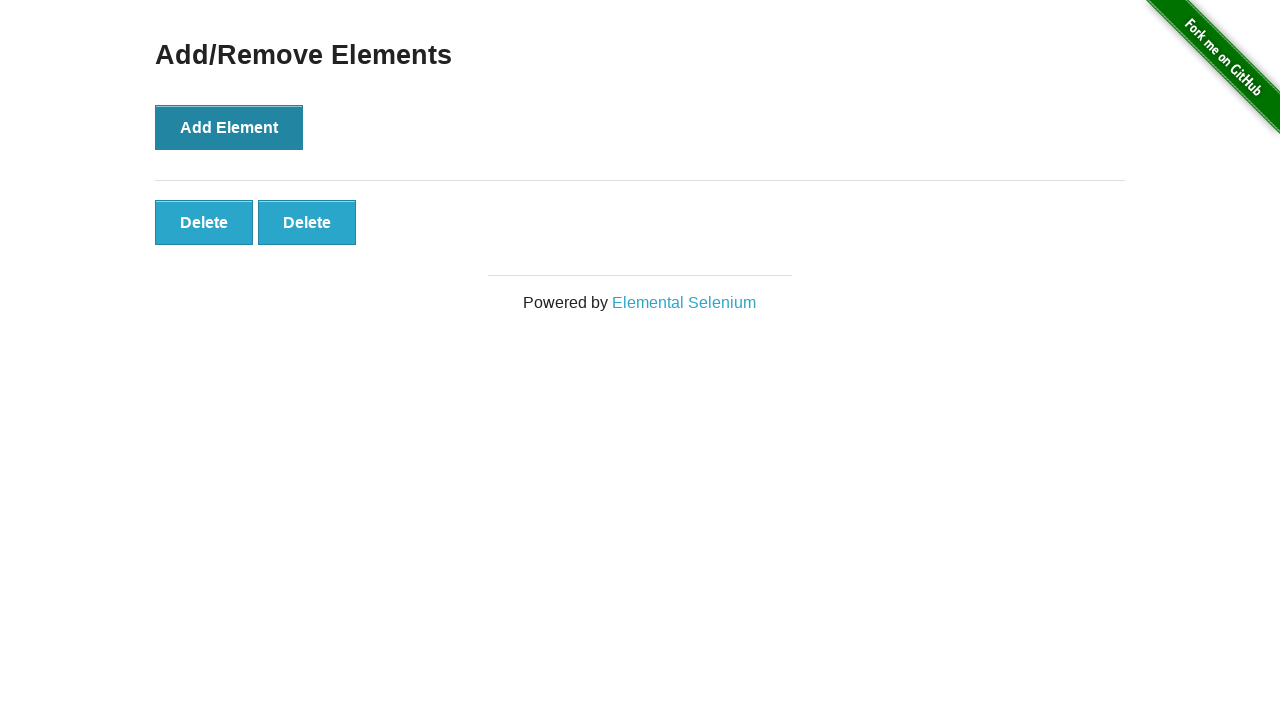

Clicked Add Element button (iteration 3/3) at (229, 127) on button:has-text('Add Element')
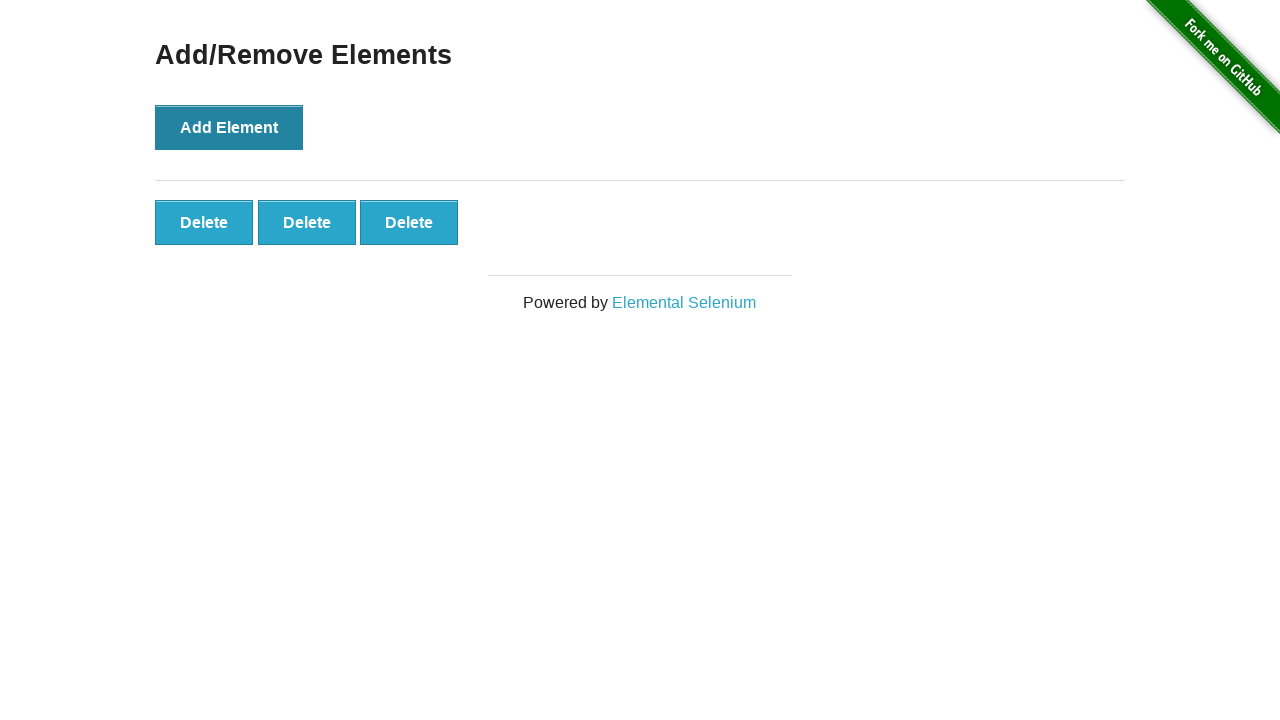

Verified that 3 delete buttons are present
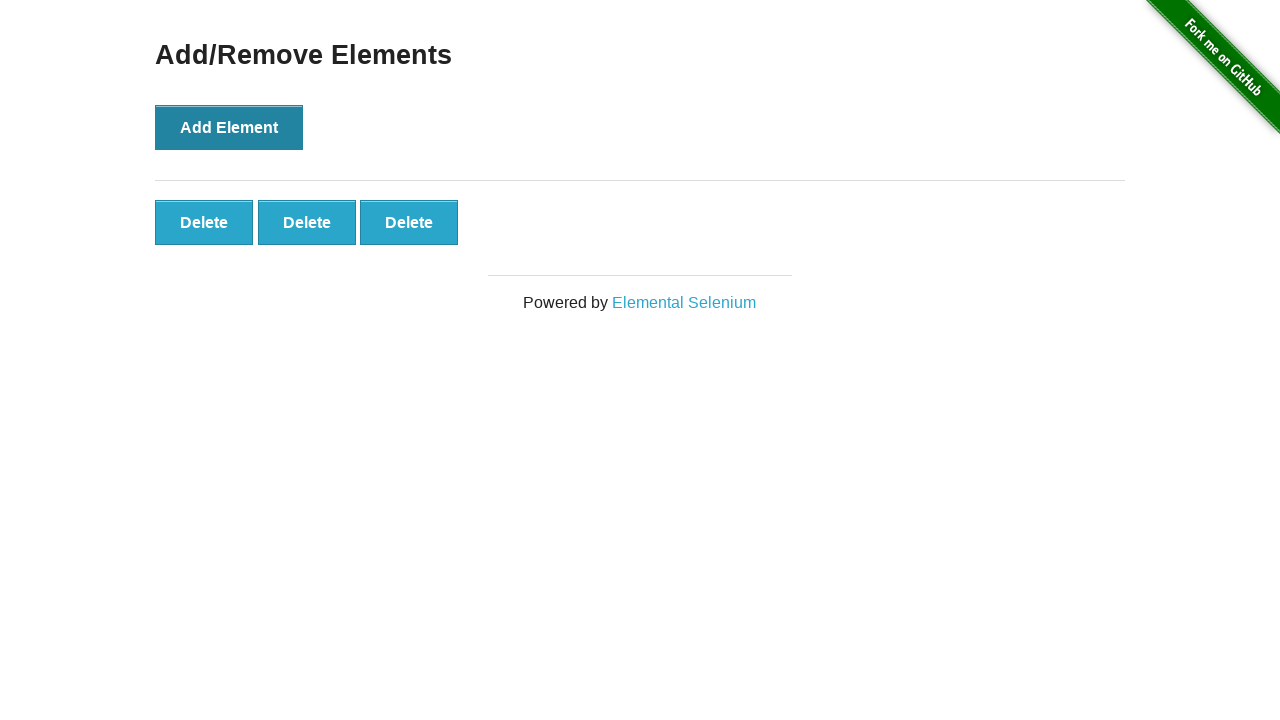

Clicked one delete button at (204, 222) on button:has-text('Delete')
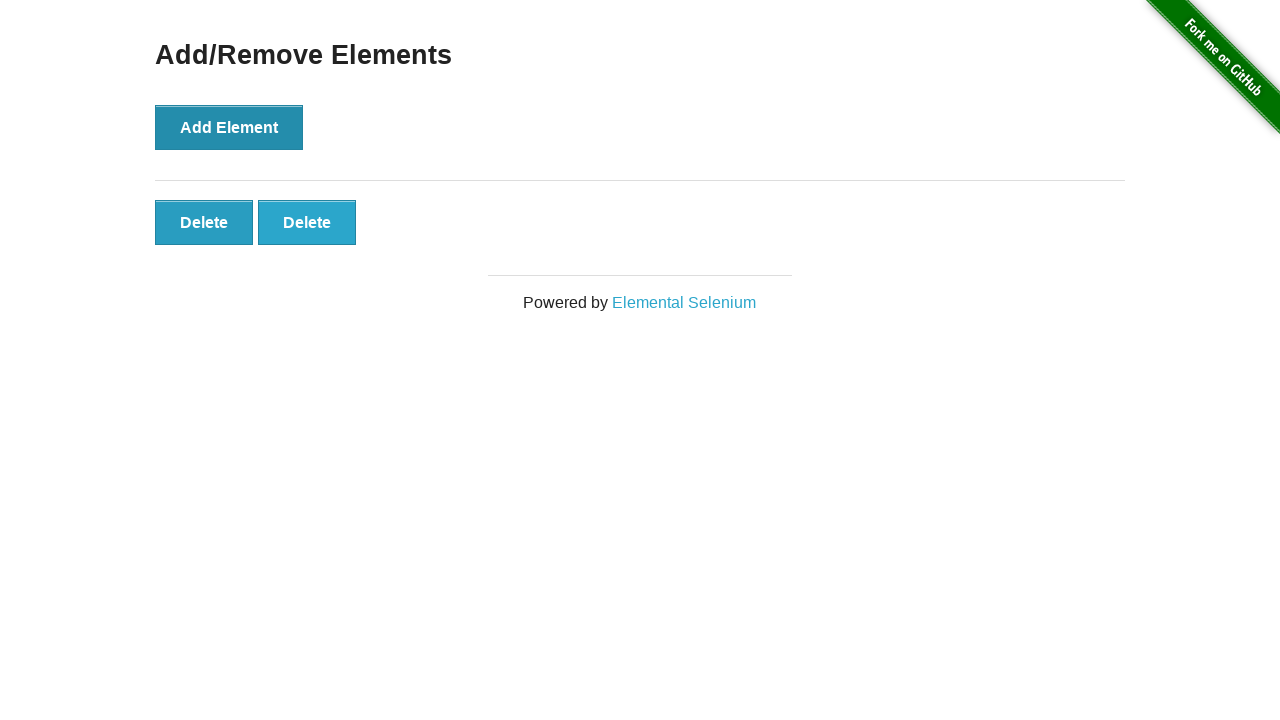

Verified that 2 delete buttons remain after deletion
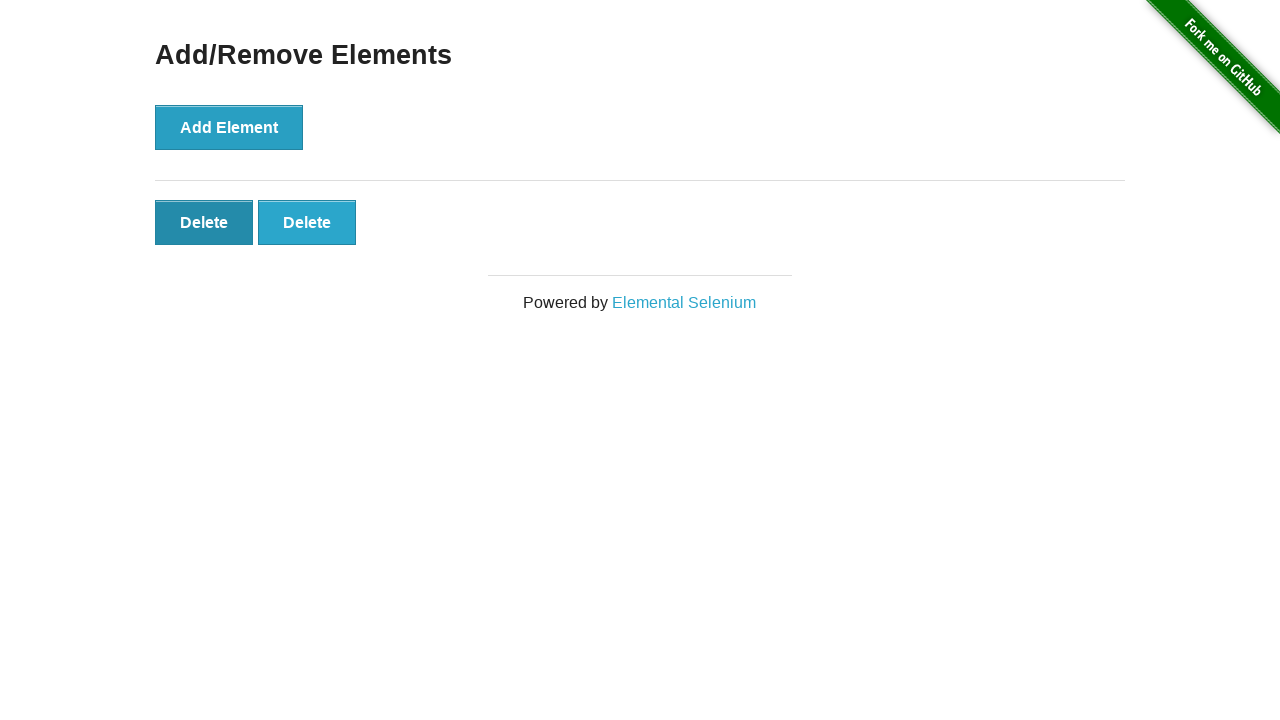

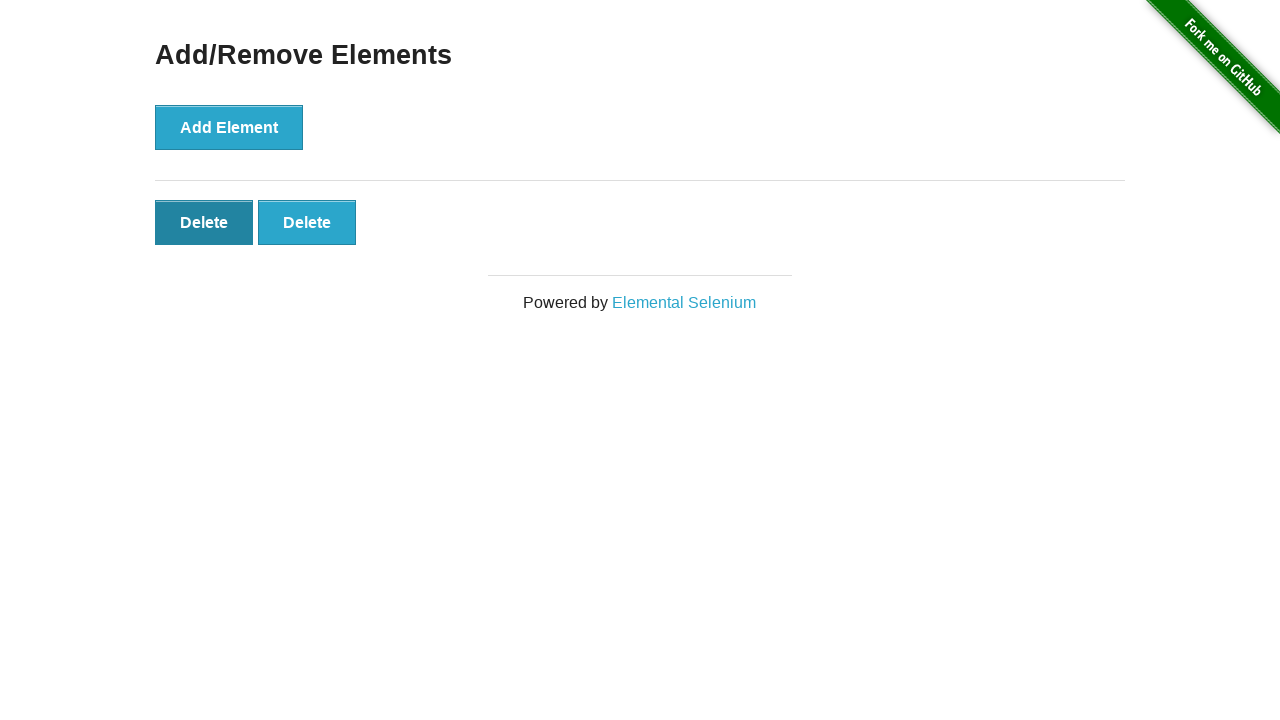